Tests iframe switching by navigating to jQuery UI datepicker demo page, switching into the demo iframe, and clicking on the datepicker input field to open the calendar.

Starting URL: https://jqueryui.com/datepicker/

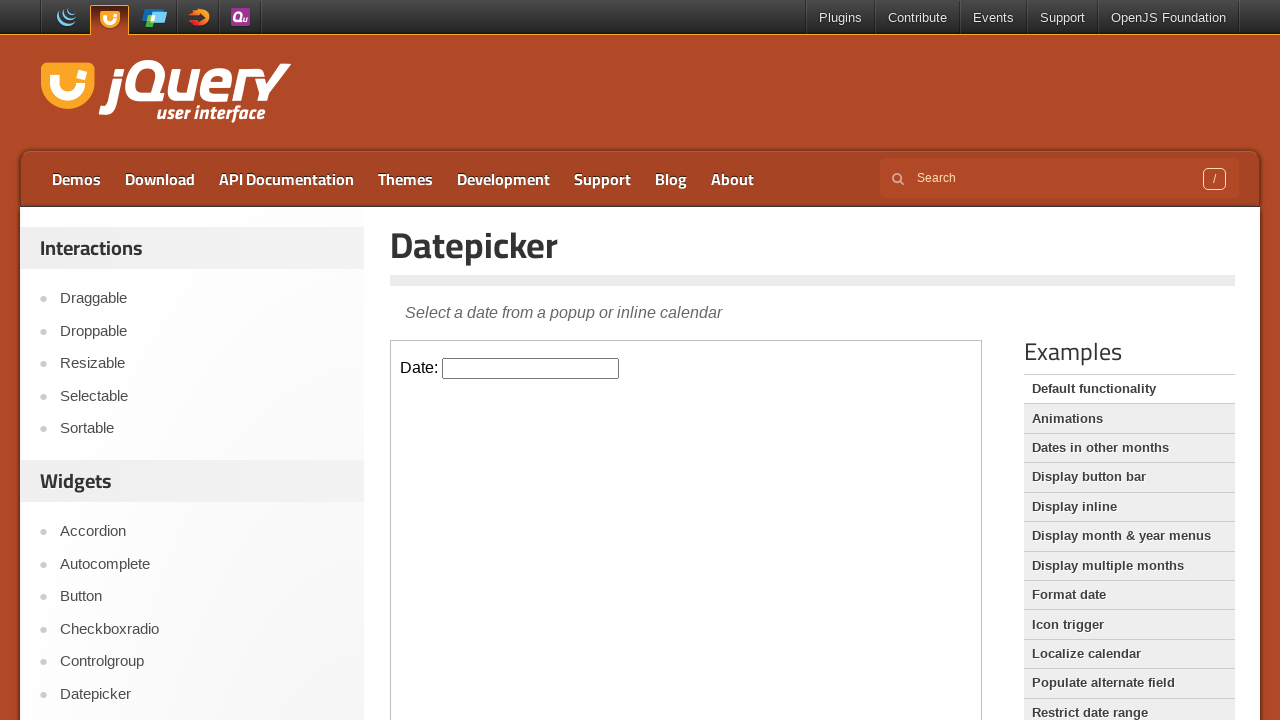

Located the demo iframe
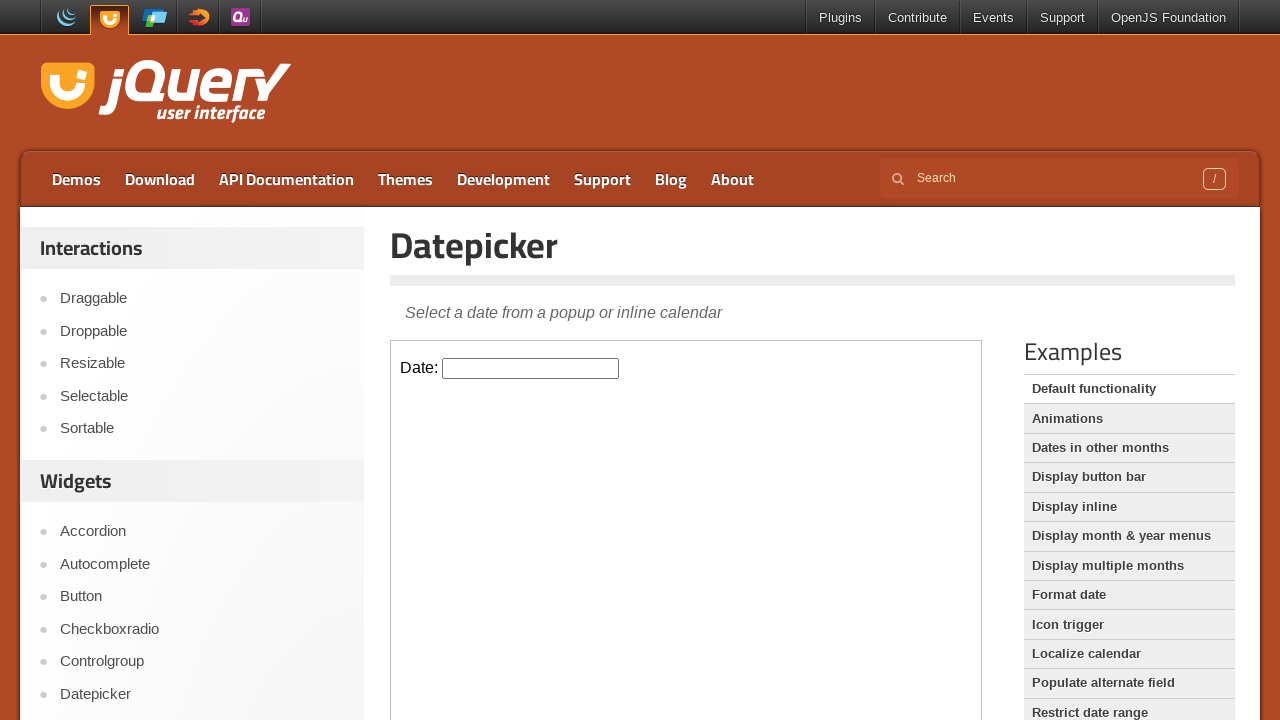

Clicked on the datepicker input field at (531, 368) on iframe.demo-frame >> internal:control=enter-frame >> #datepicker
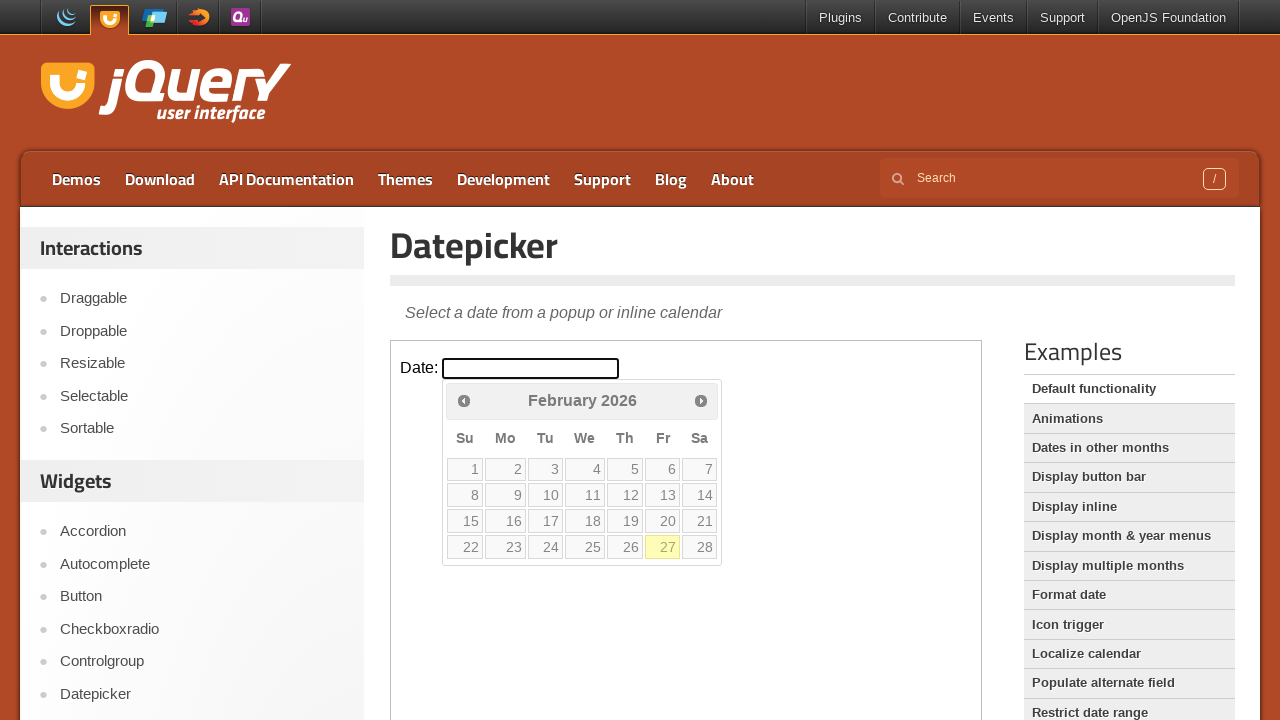

Datepicker calendar appeared
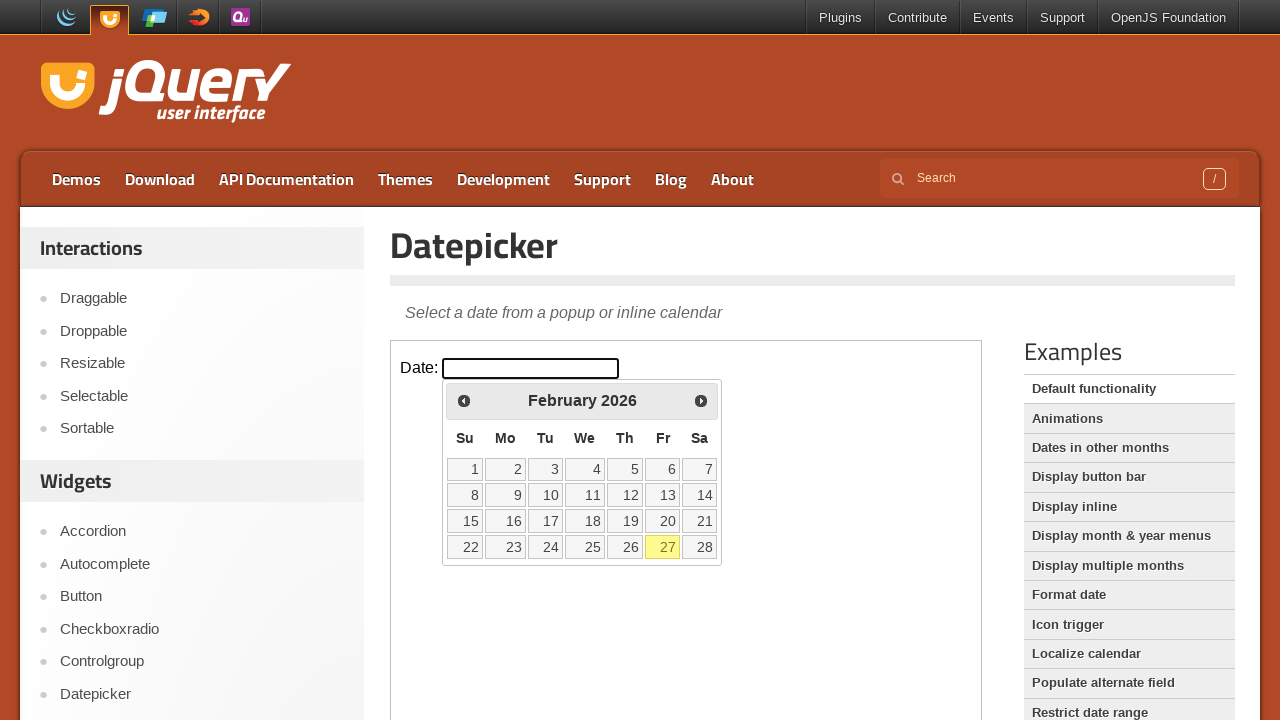

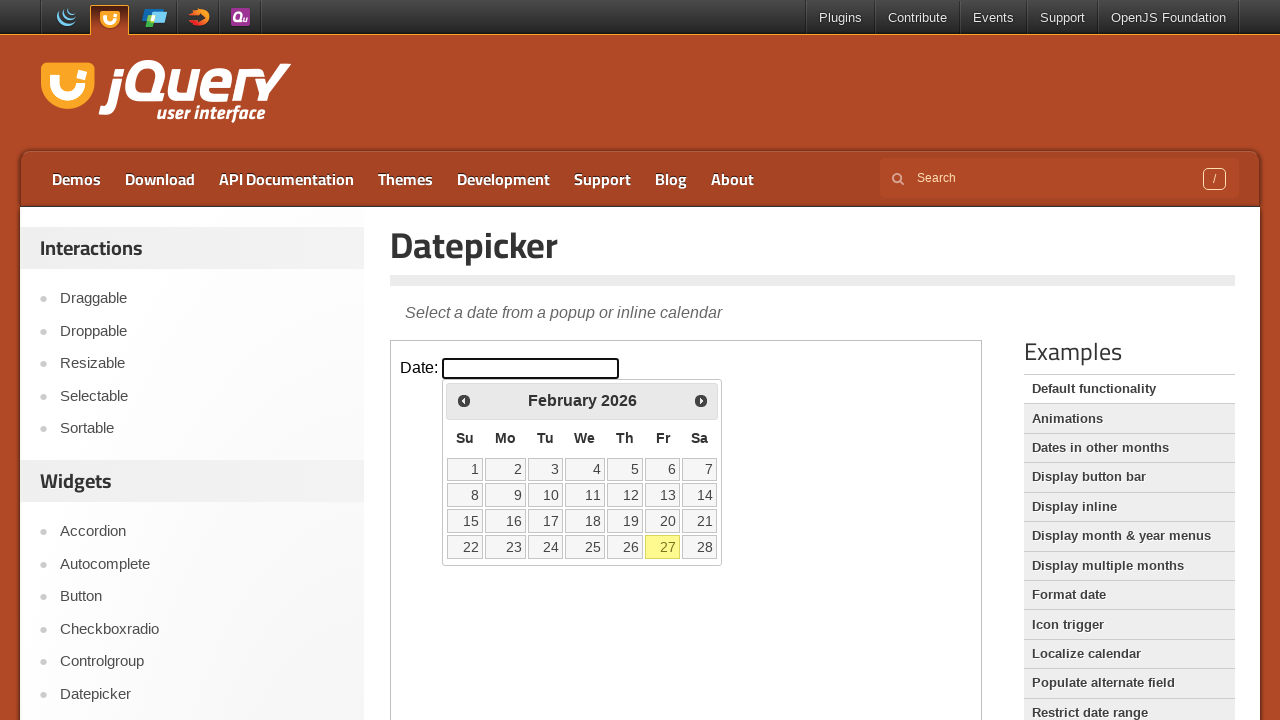